Tests that a canceled change to an employee's name doesn't persist

Starting URL: https://devmountain-qa.github.io/employee-manager/1.2_Version/index.html

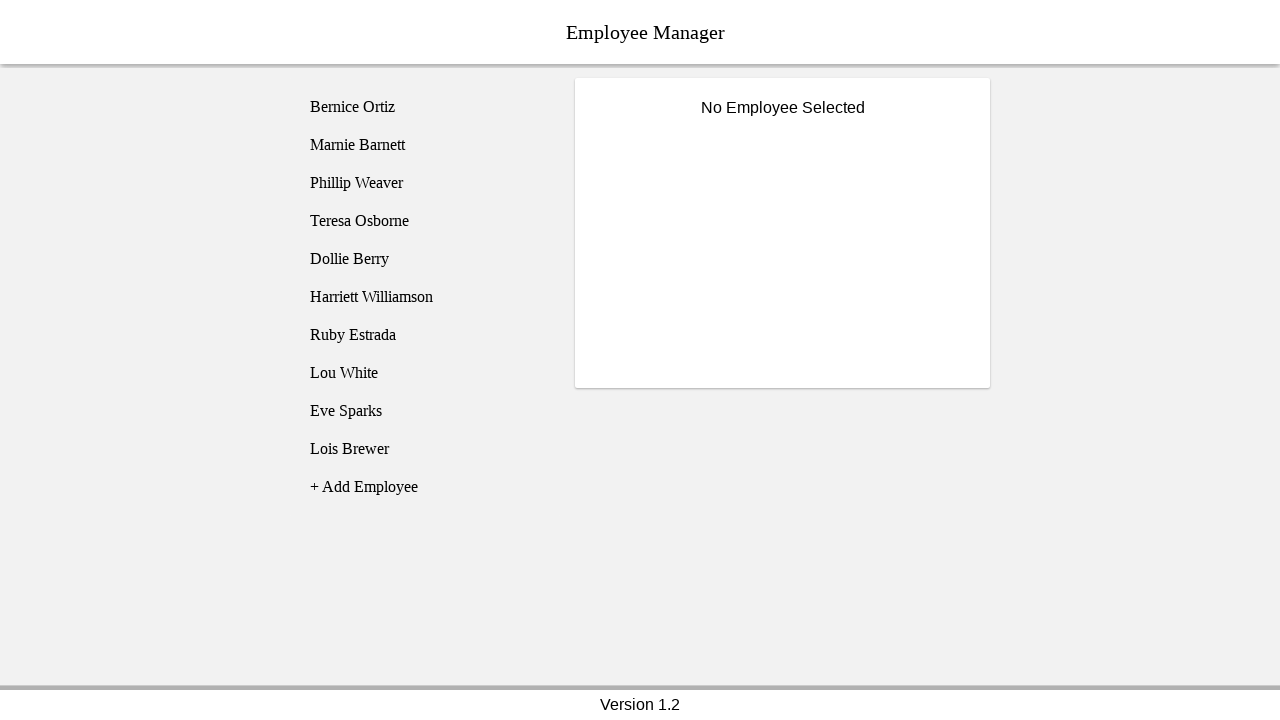

Clicked on Phillip Weaver employee (employee3) at (425, 183) on [name='employee3']
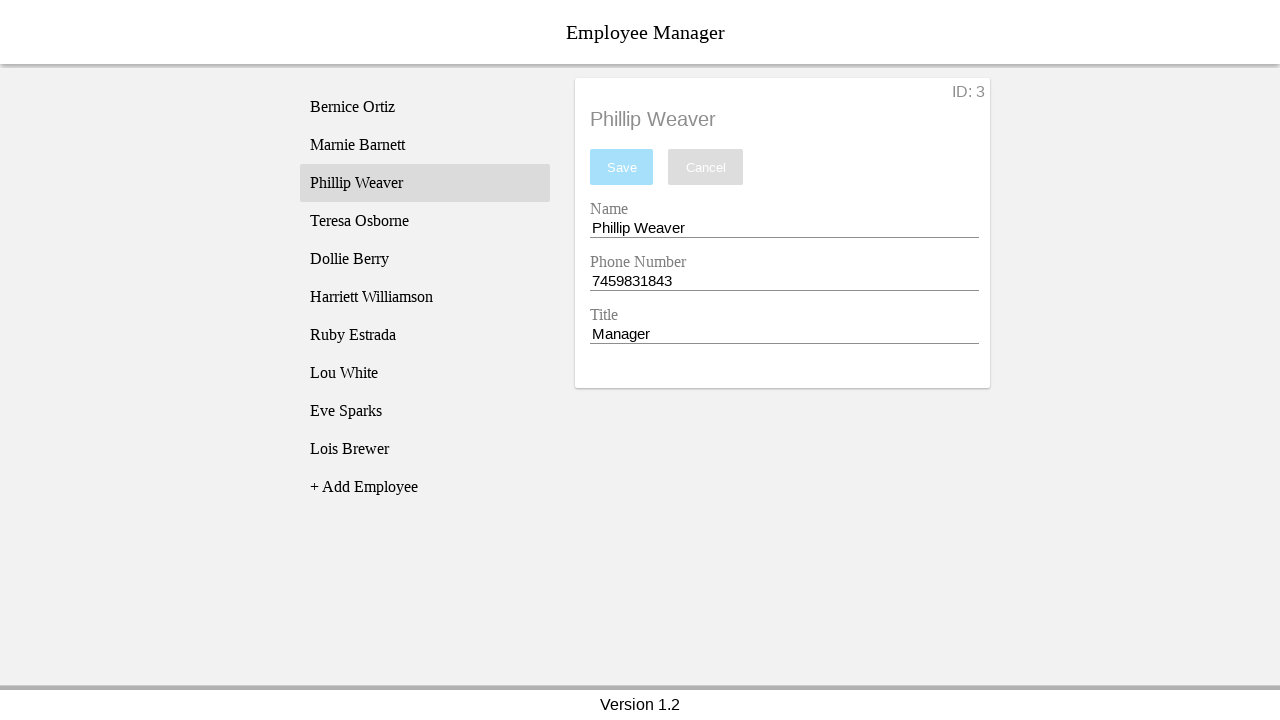

Name input field became visible
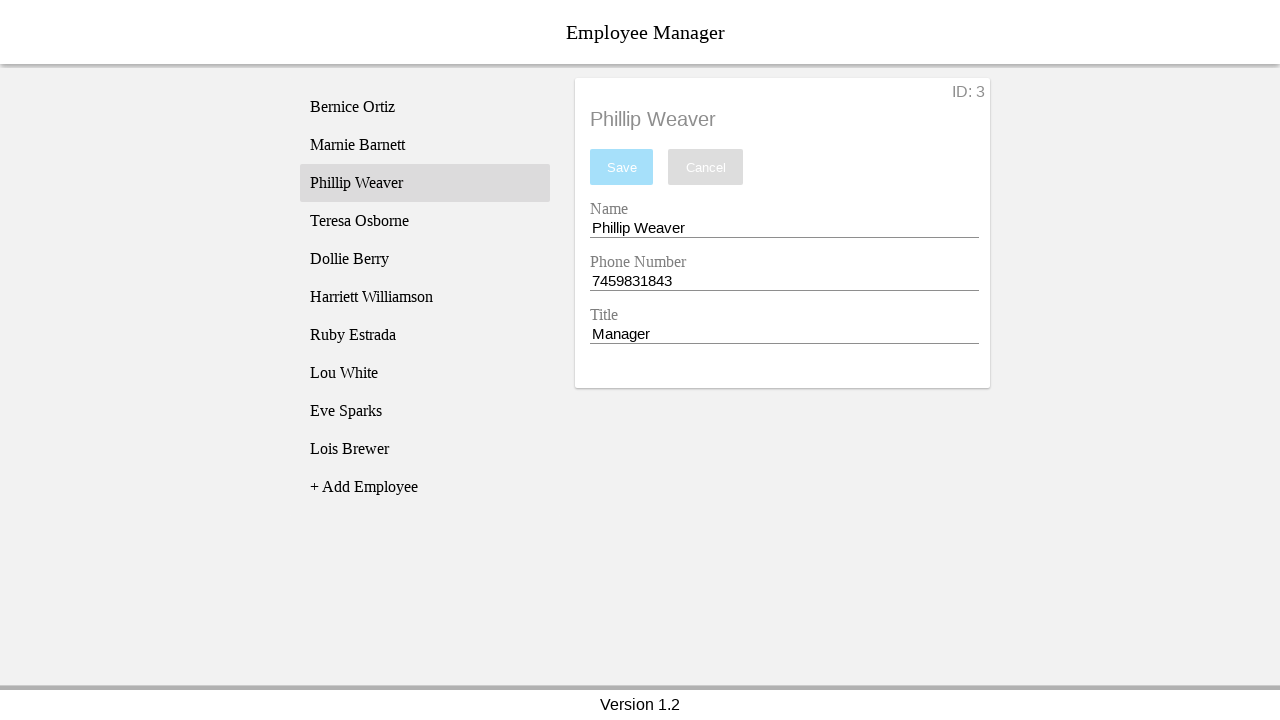

Filled name input with 'Test Name' on [name='nameEntry']
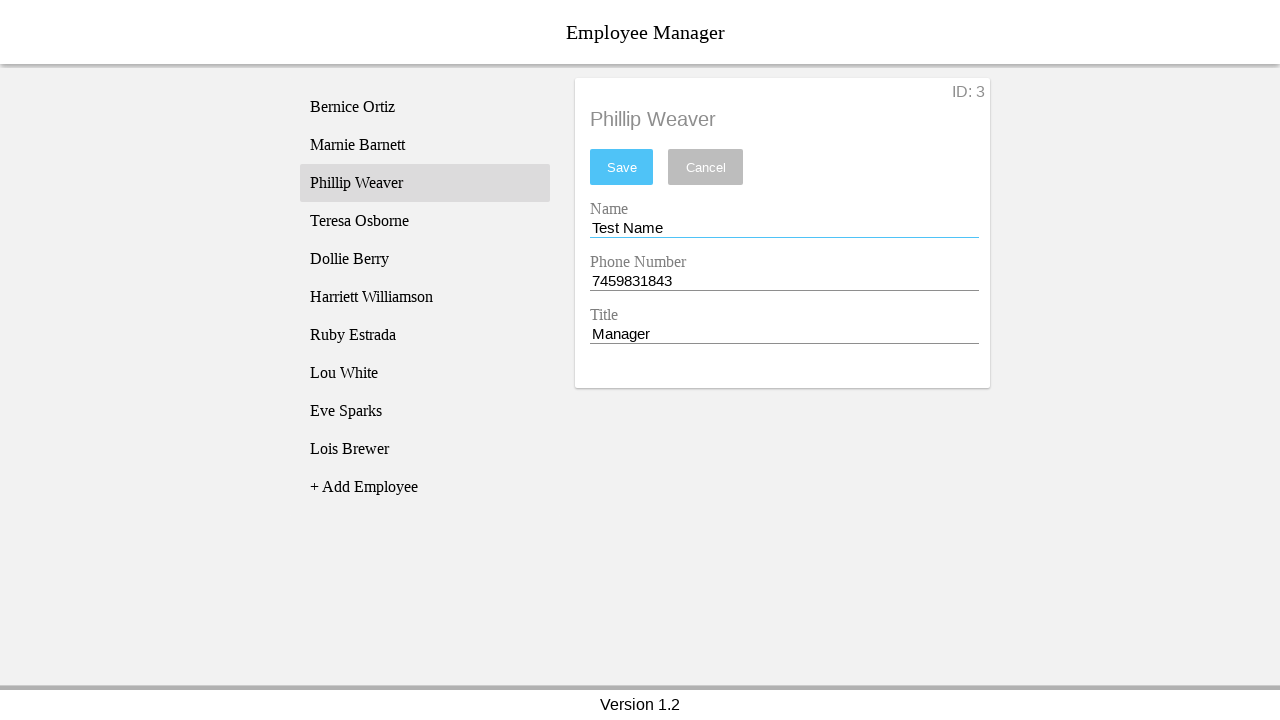

Clicked cancel button to discard name change at (706, 167) on [name='cancel']
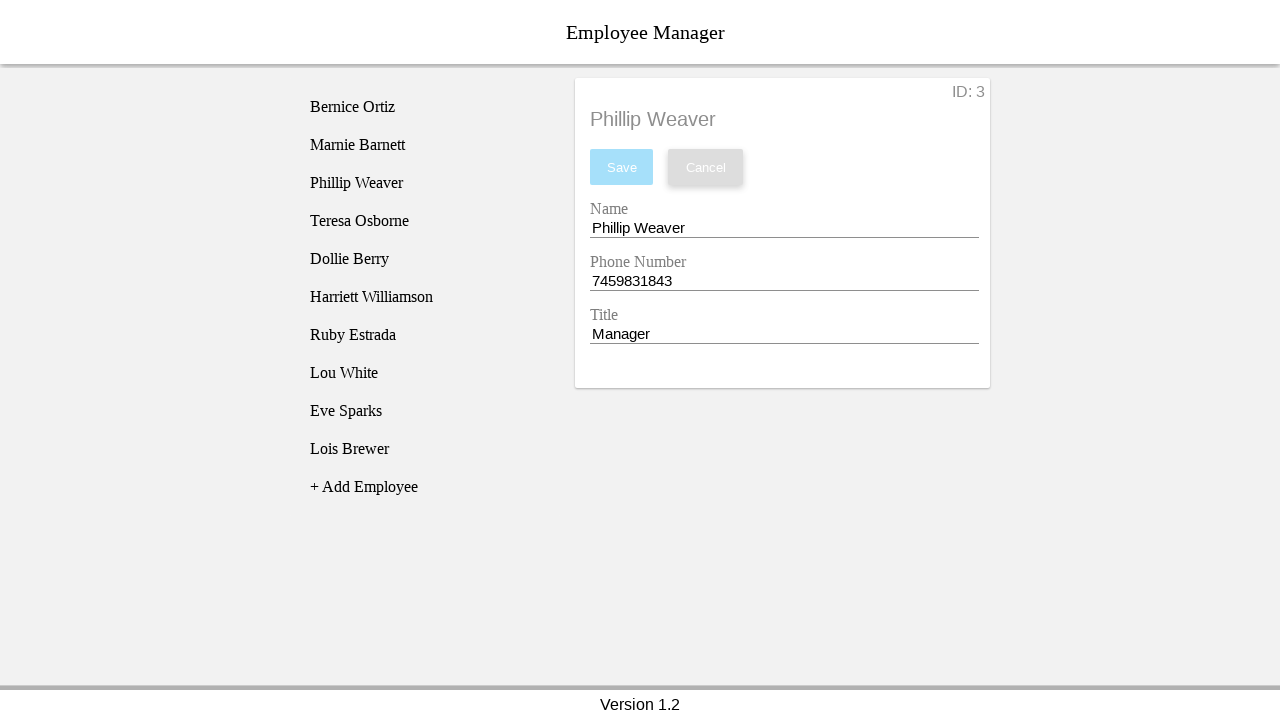

Waited 500ms for cancel operation to complete
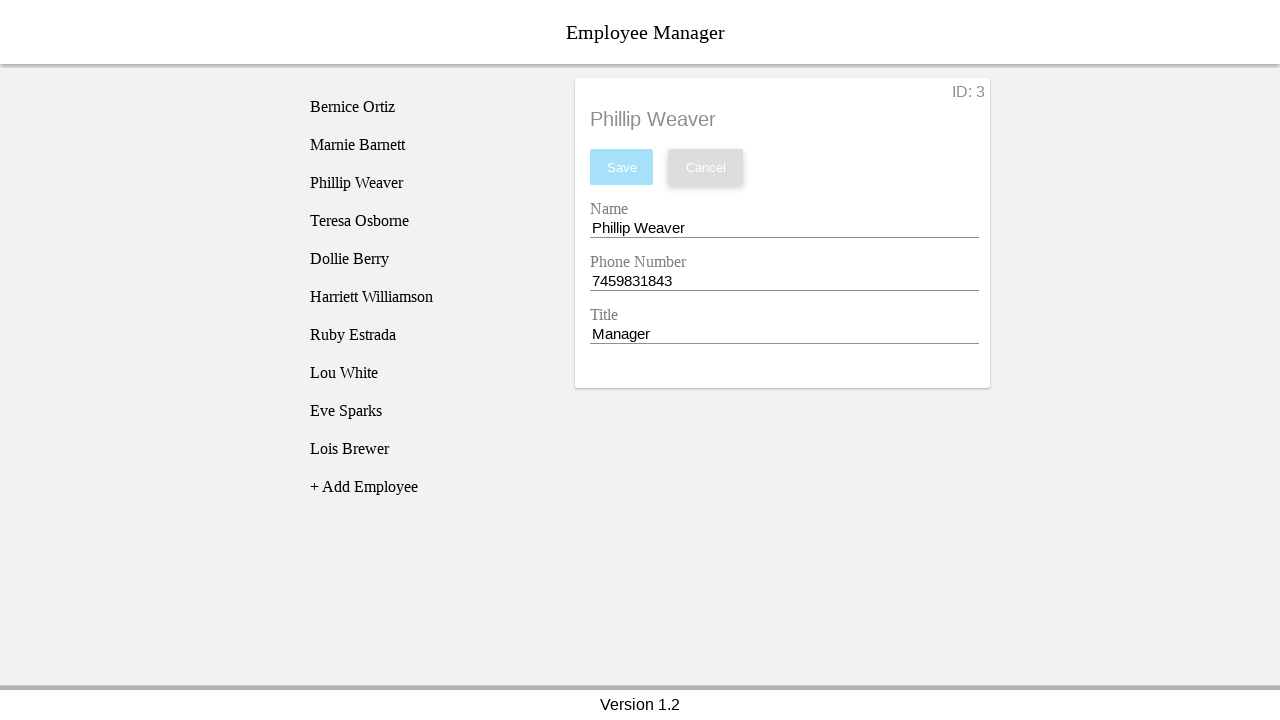

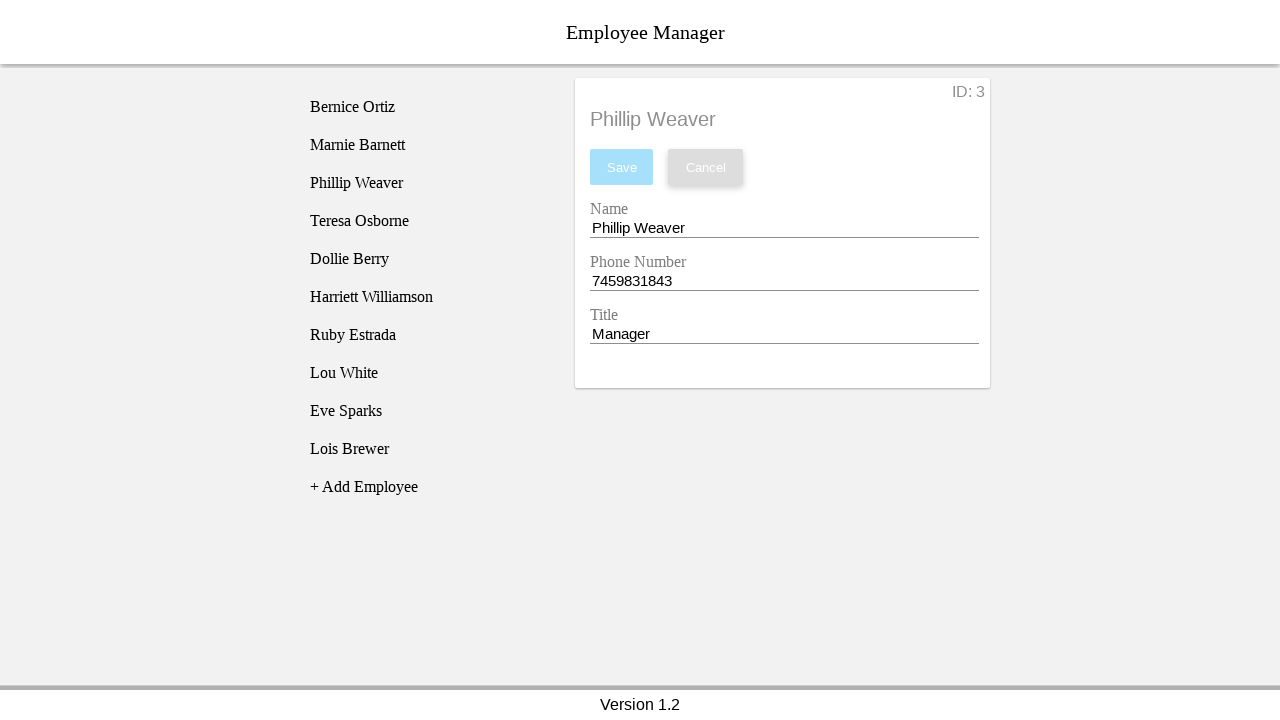